Tests the add/remove elements functionality by adding two elements, removing one, and verifying one element remains

Starting URL: https://the-internet.herokuapp.com/add_remove_elements/

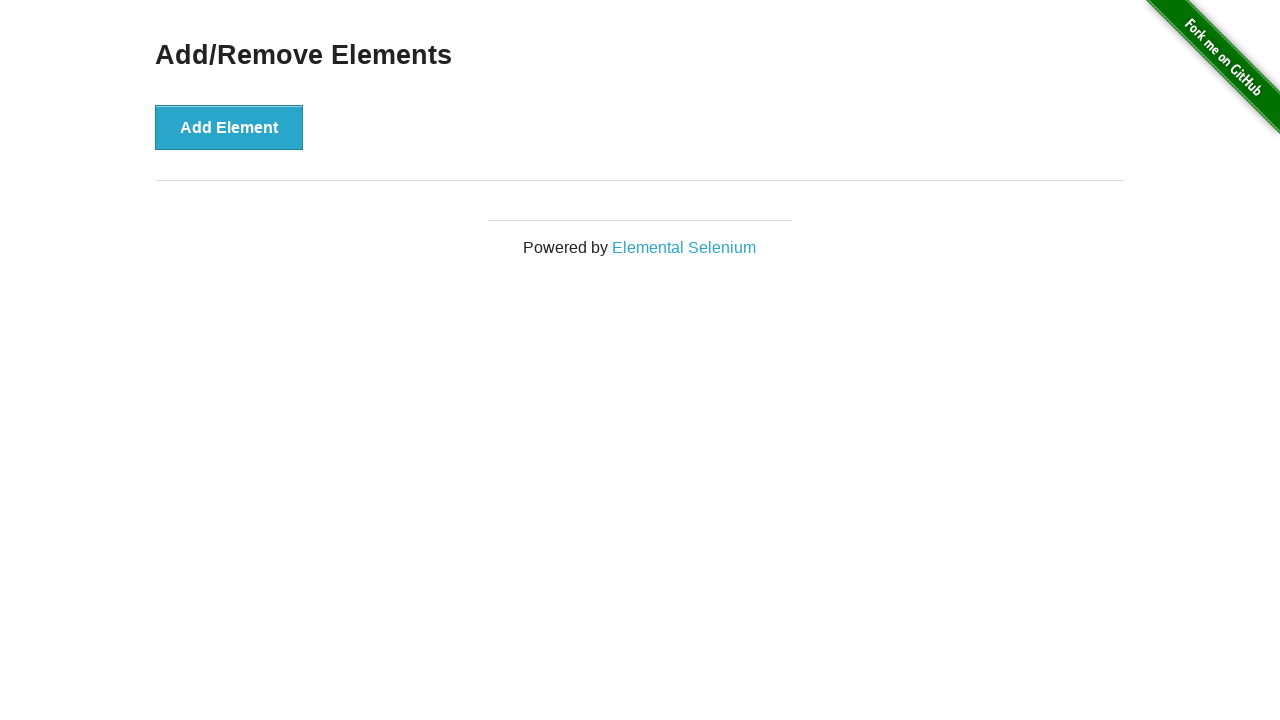

Navigated to add/remove elements page
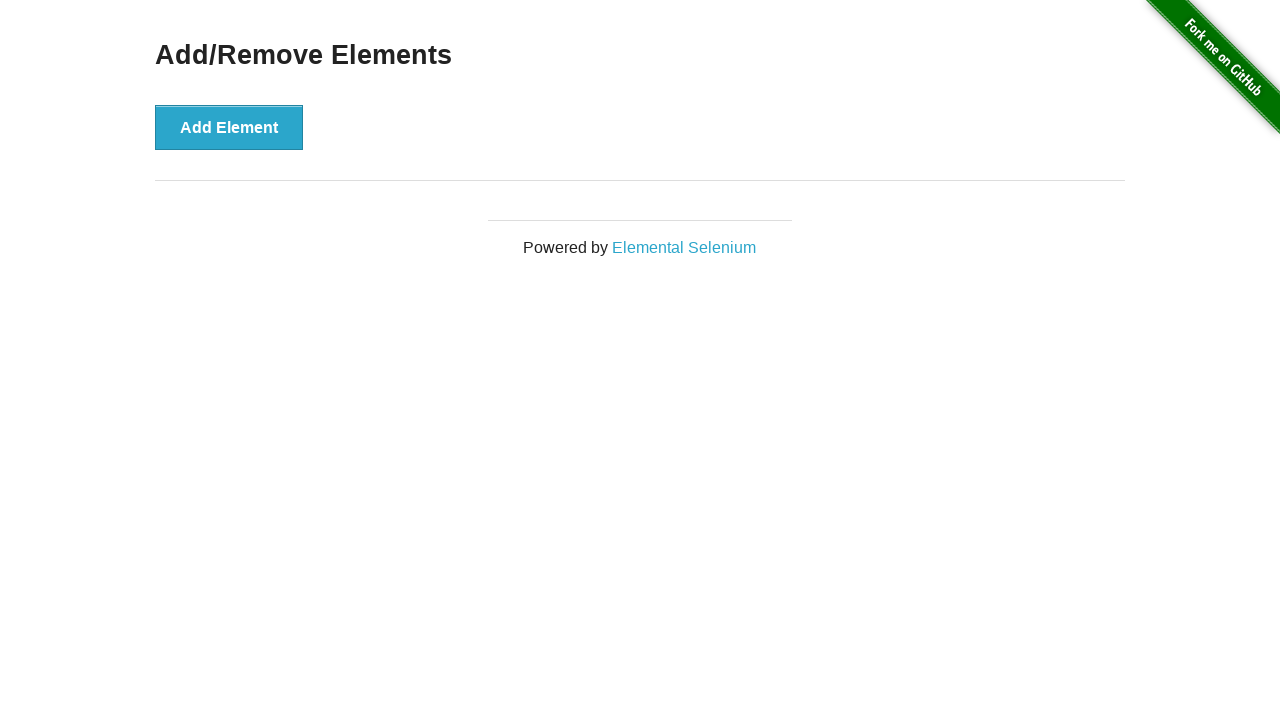

Clicked add button to add first element at (229, 127) on .example > button
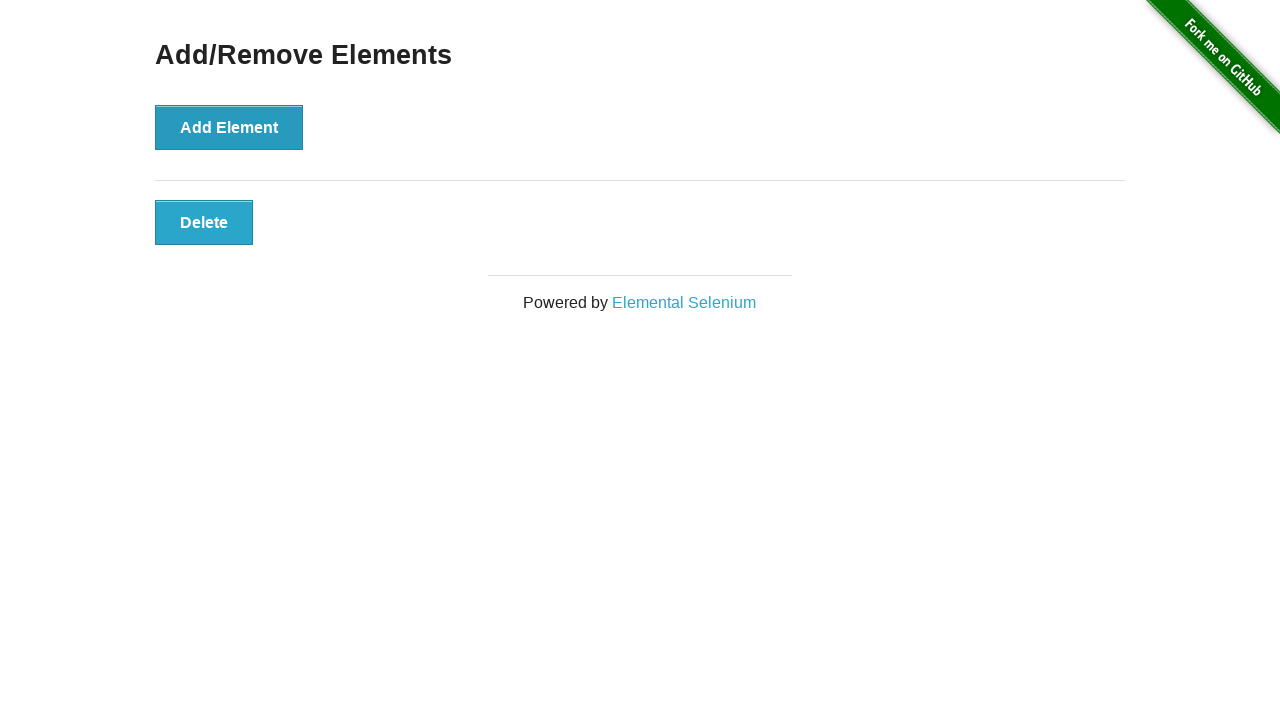

Clicked add button to add second element at (229, 127) on .example > button
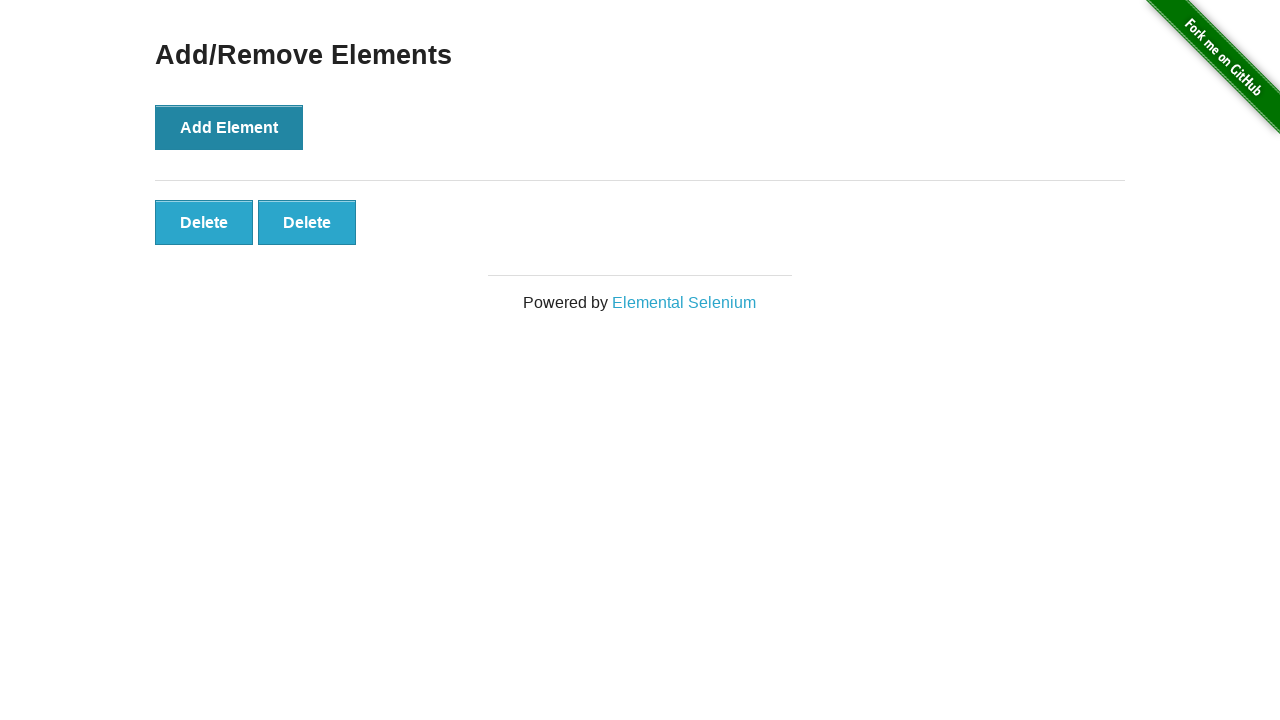

Added elements appeared on page
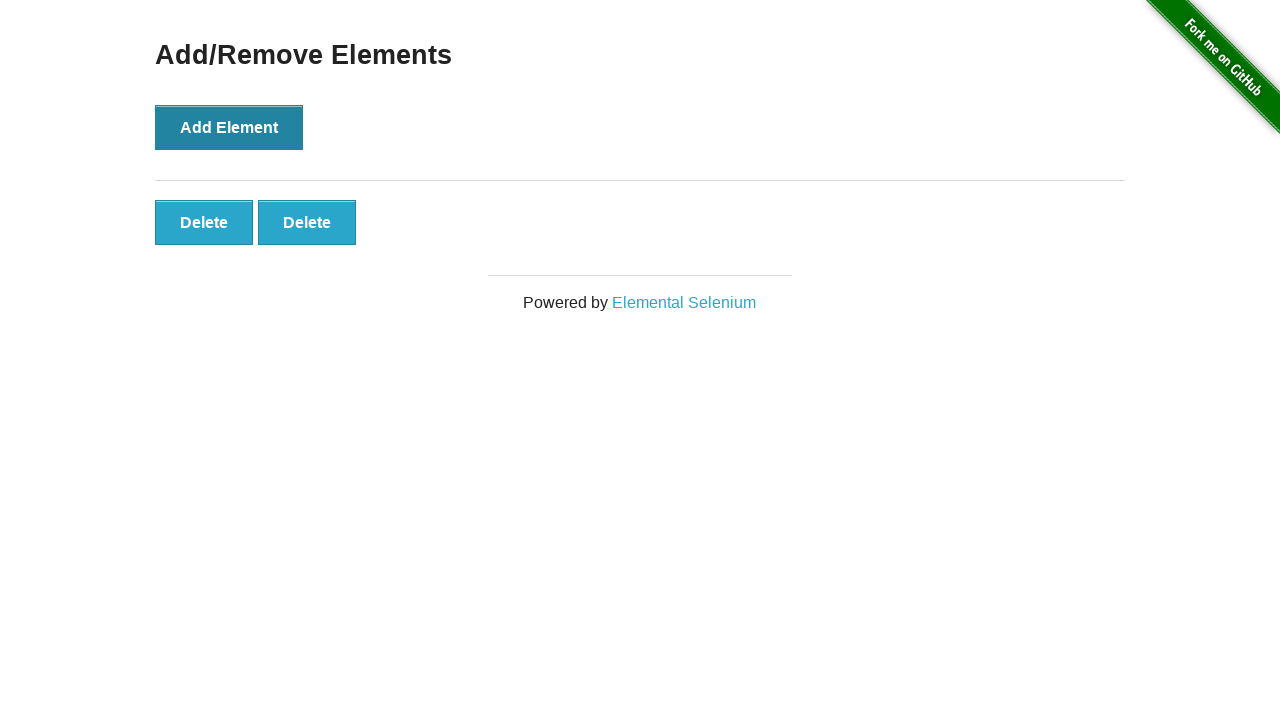

Clicked remove button to delete one element at (204, 222) on button.added-manually
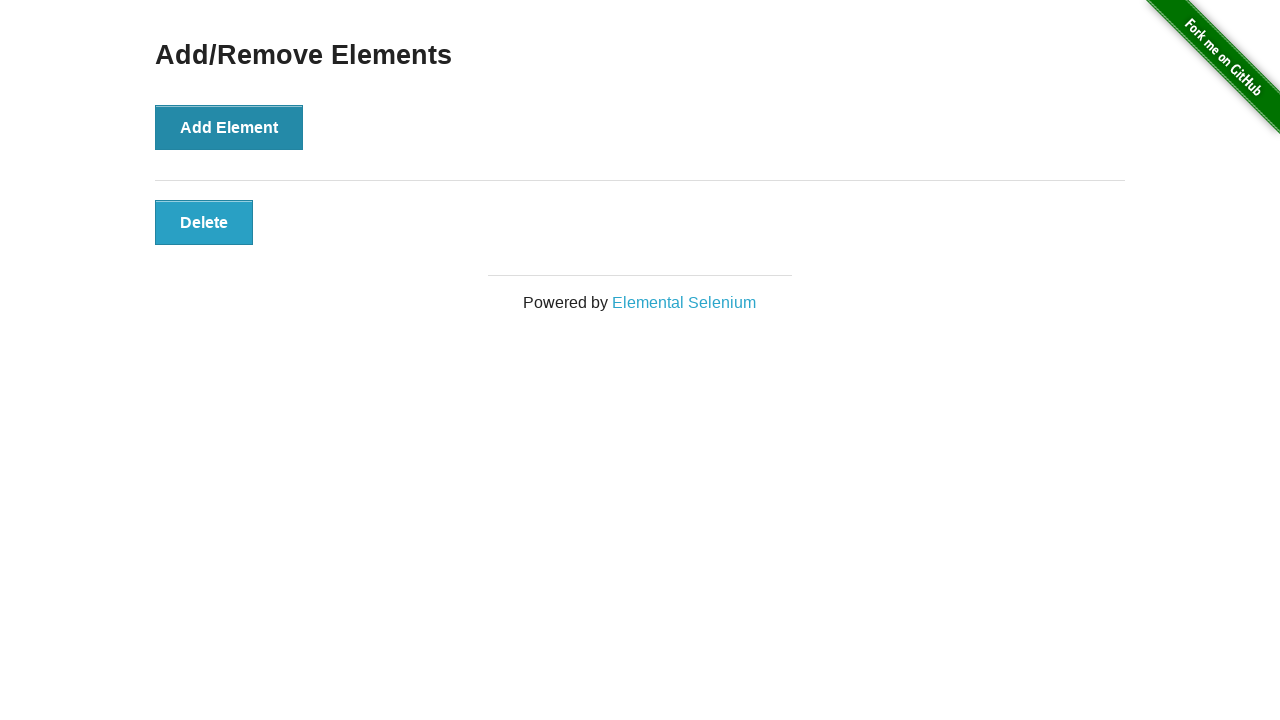

Waited for DOM update after element removal
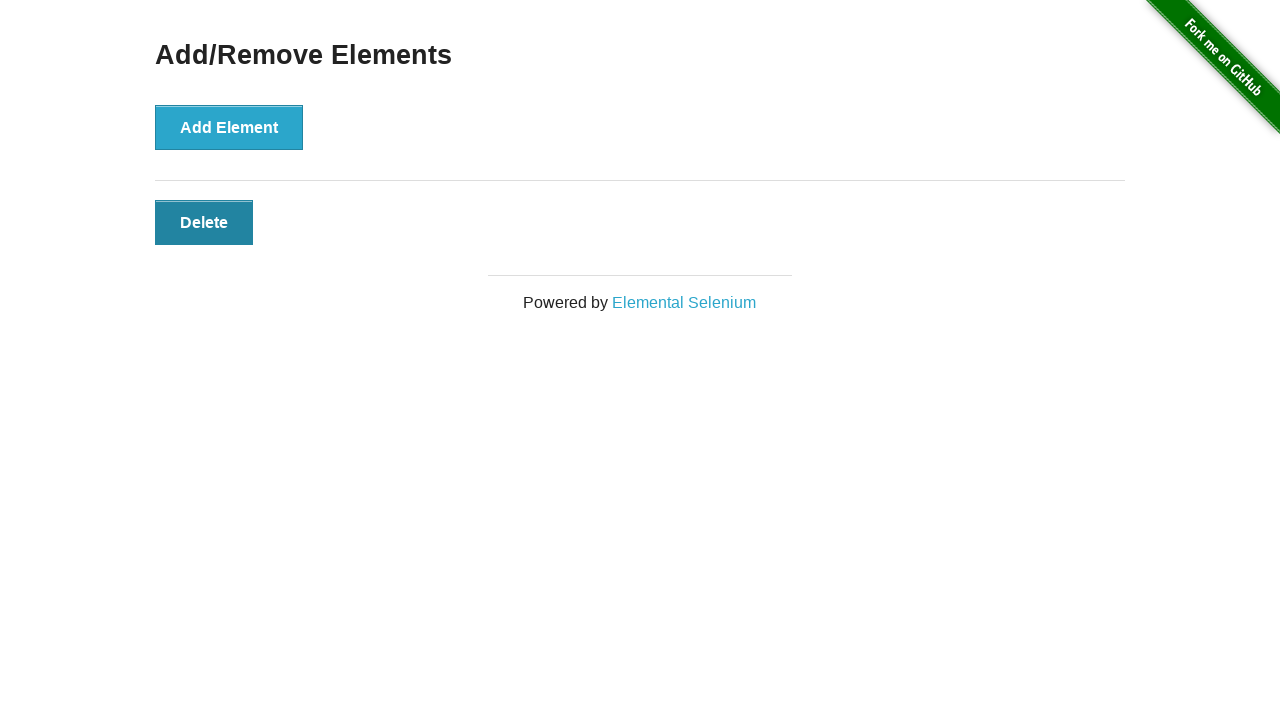

Verified that exactly 1 element remains
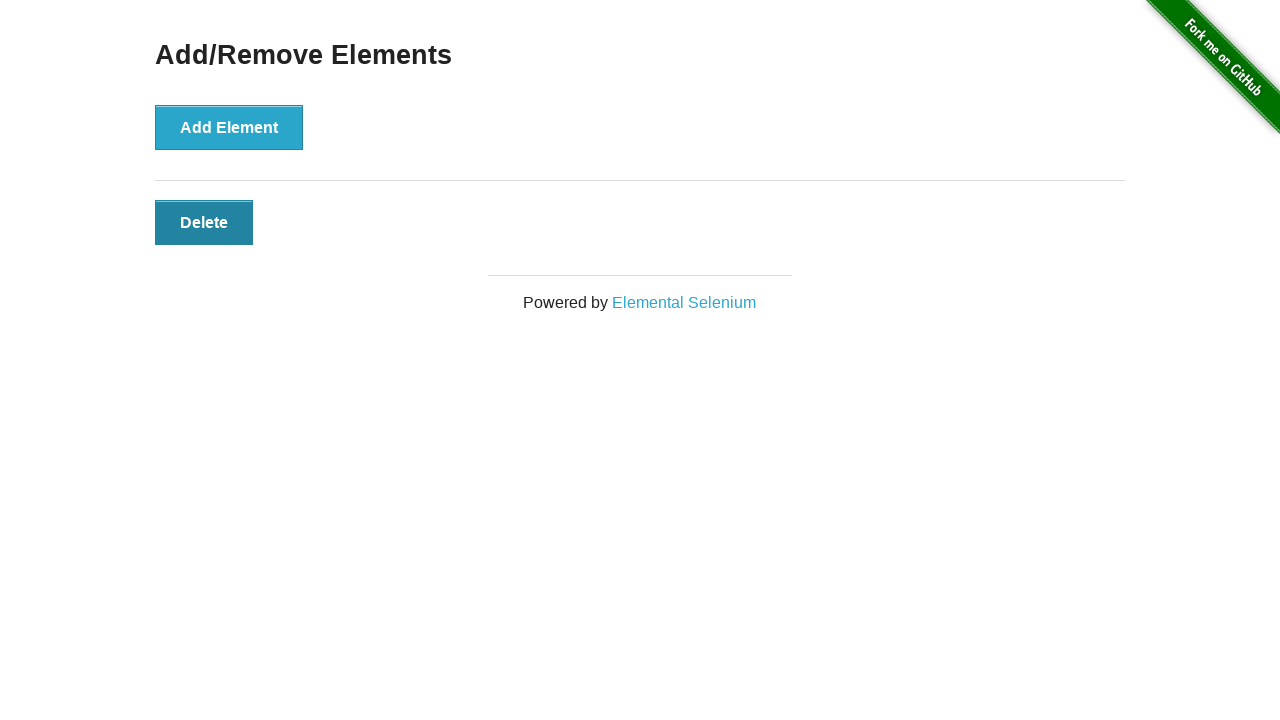

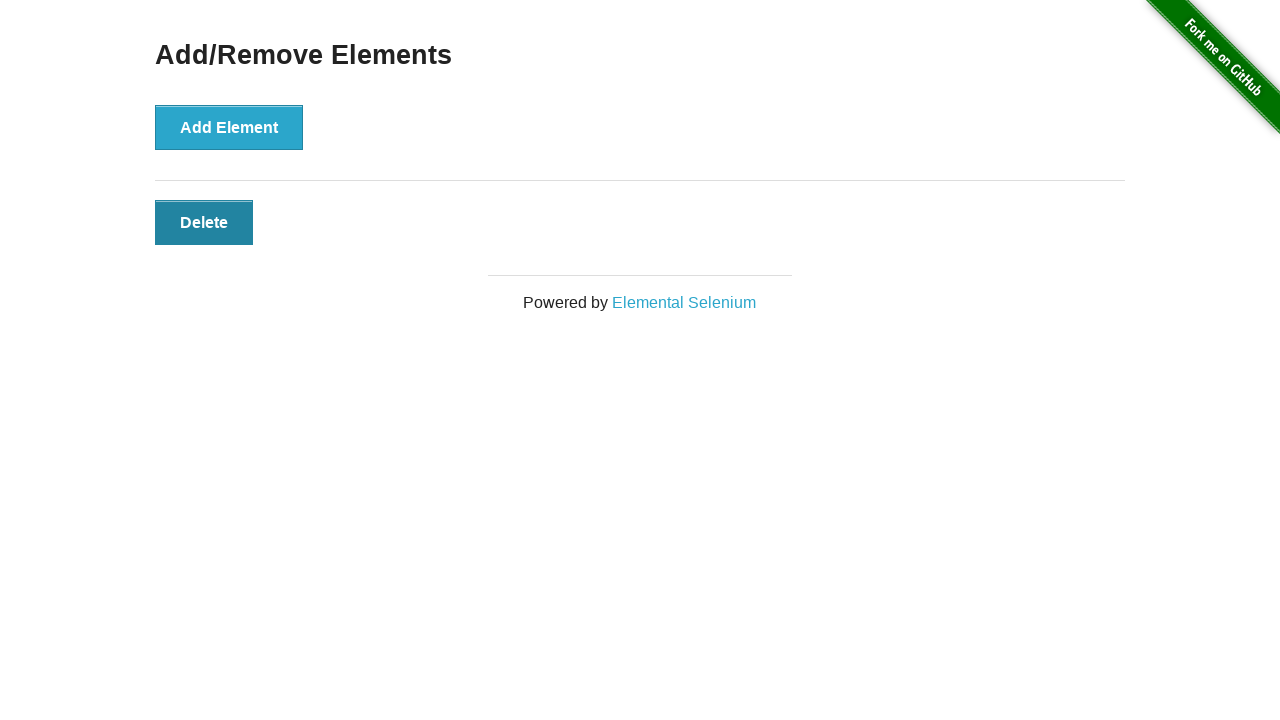